Tests JavaScript prompt alert functionality by clicking a button to trigger a prompt, entering text into the prompt dialog, accepting it, and verifying the entered text appears on the page.

Starting URL: https://leafground.com/alert.xhtml

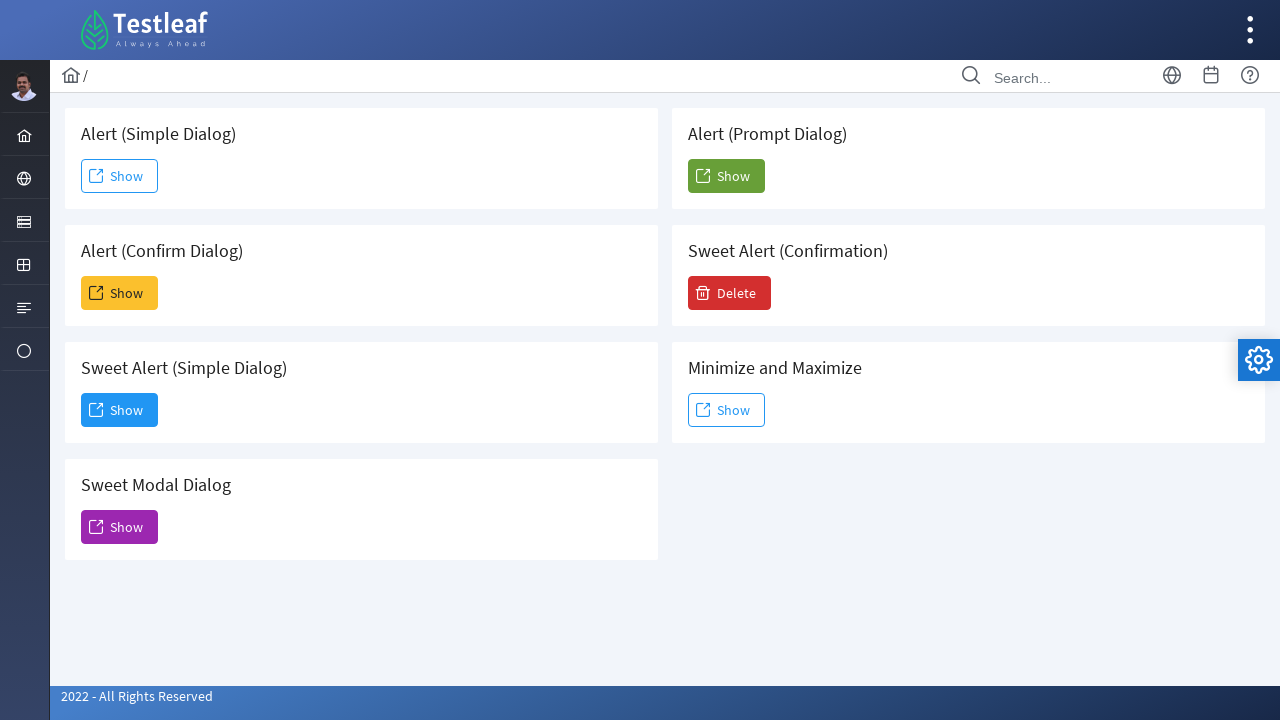

Clicked the 5th 'Show' button to trigger prompt alert at (726, 176) on (//span[text()='Show'])[5]
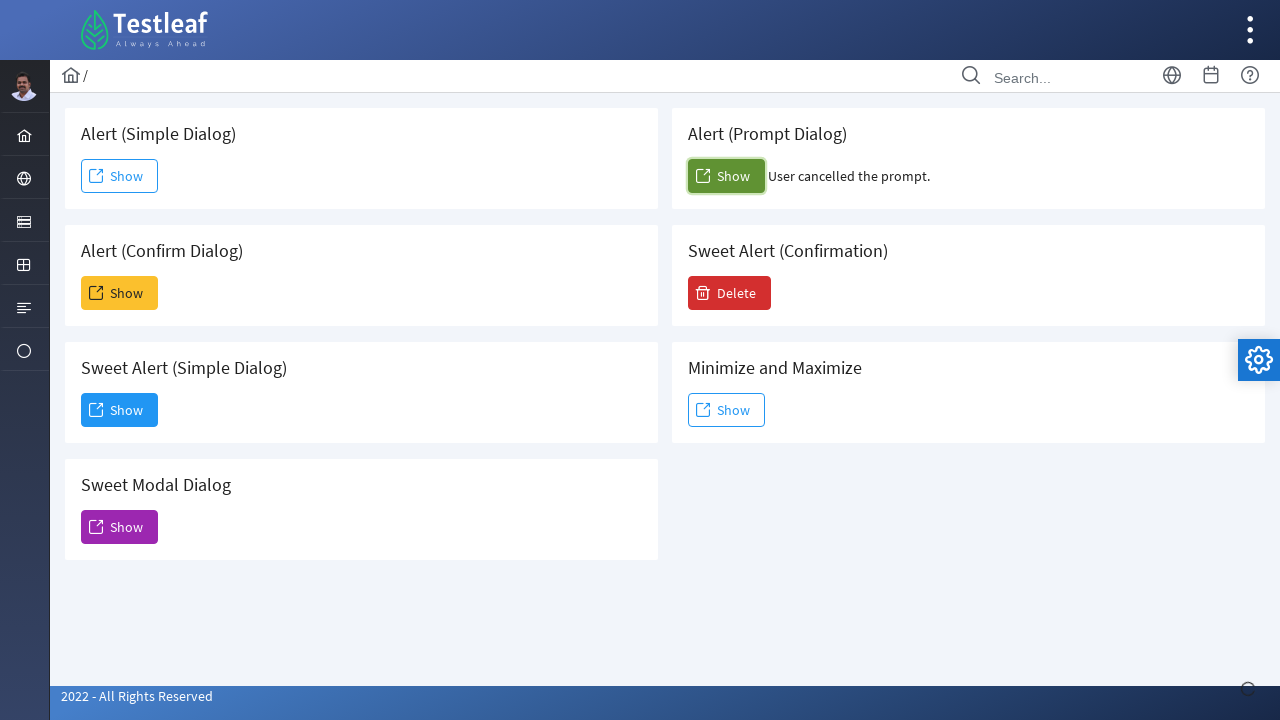

Set up dialog handler to accept prompt with 'Mahe'
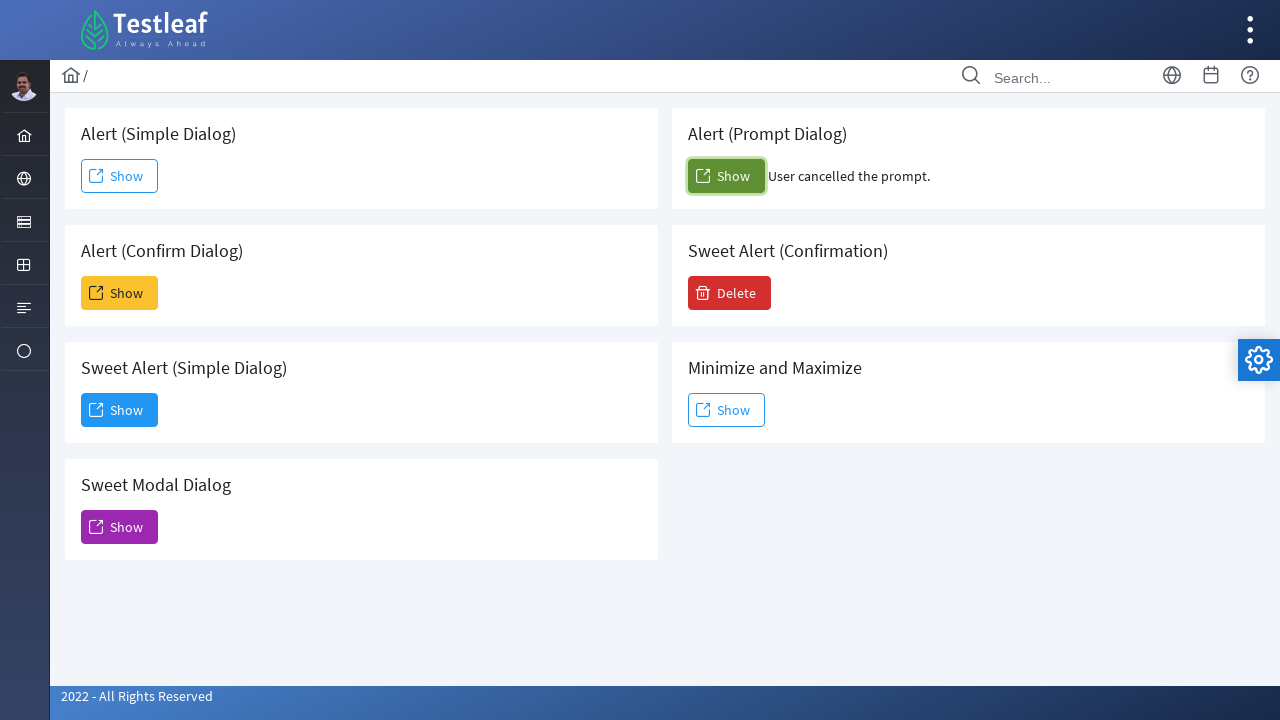

Registered dialog handler function
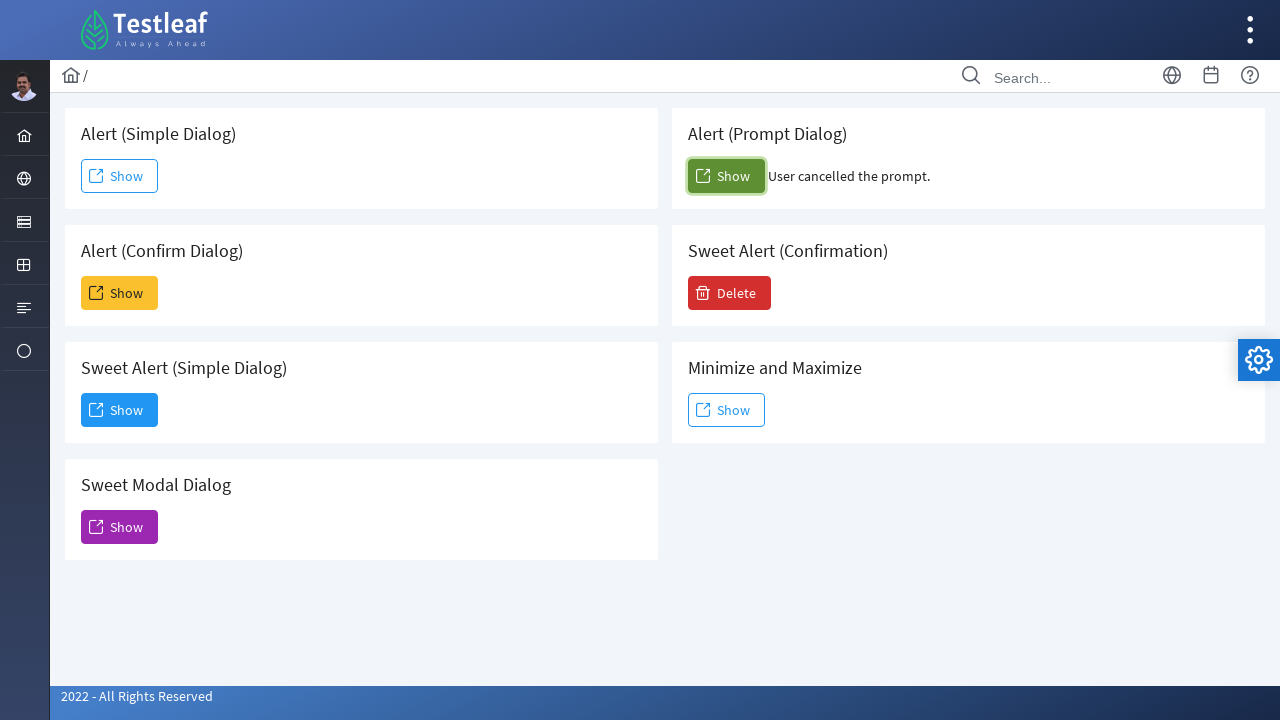

Clicked the 5th 'Show' button to trigger prompt dialog at (726, 176) on (//span[text()='Show'])[5]
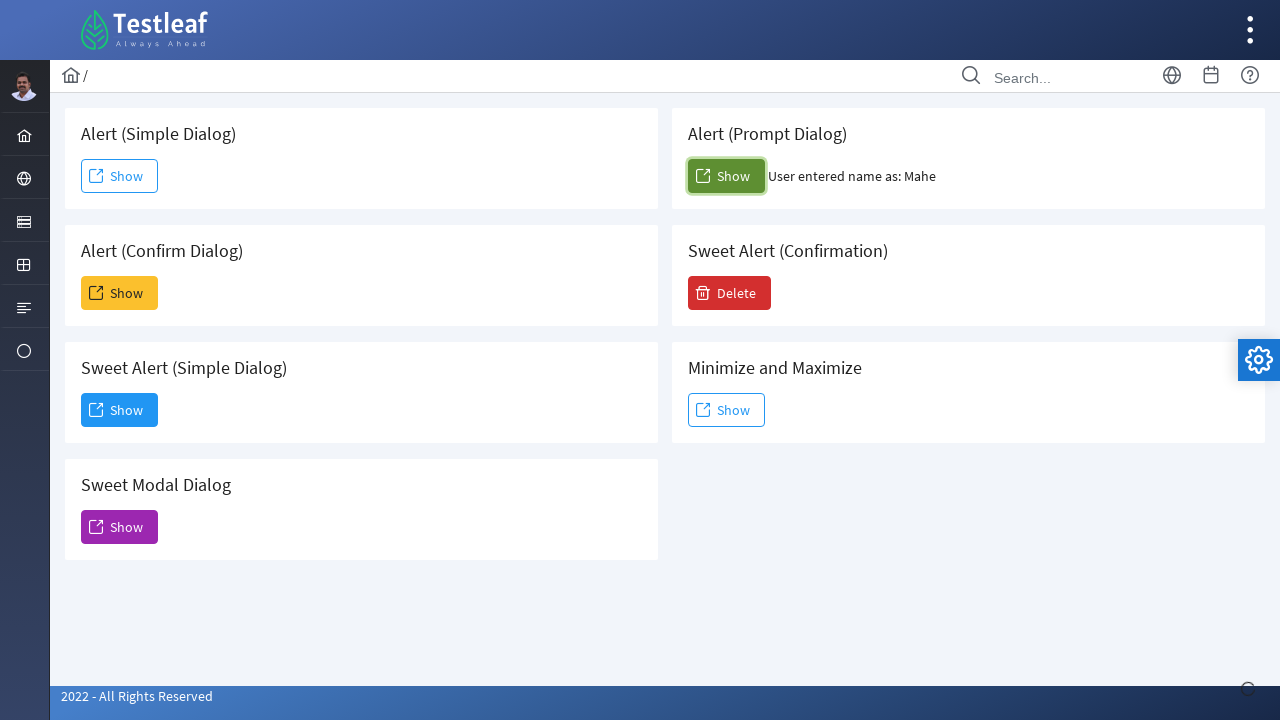

Waited for result element to appear
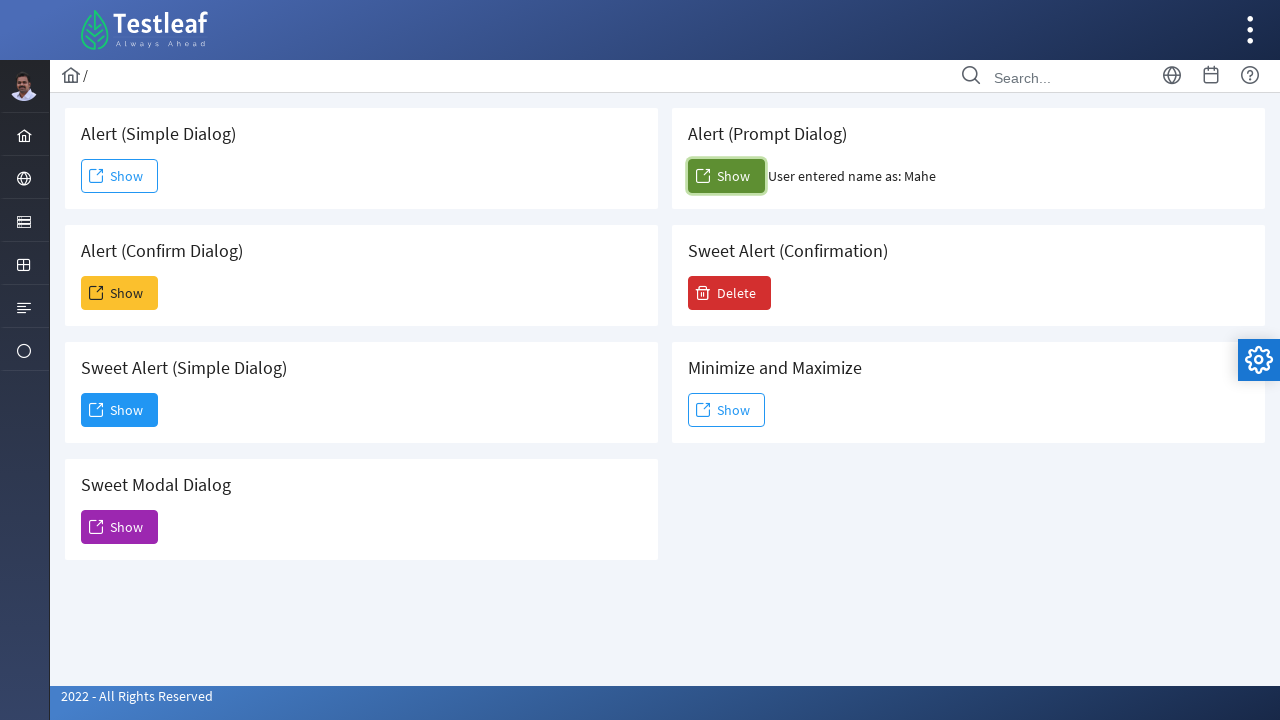

Retrieved result text: 'User entered name as: Mahe'
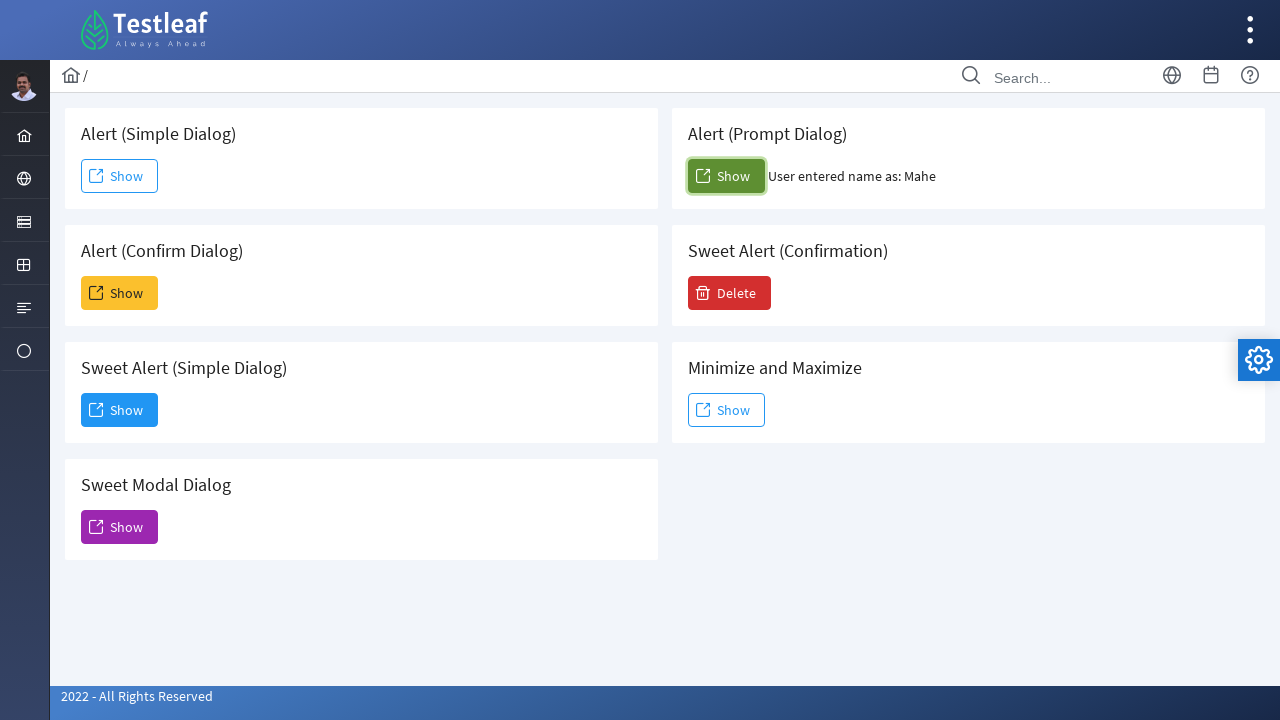

Verified that 'Mahe' is present in the result text
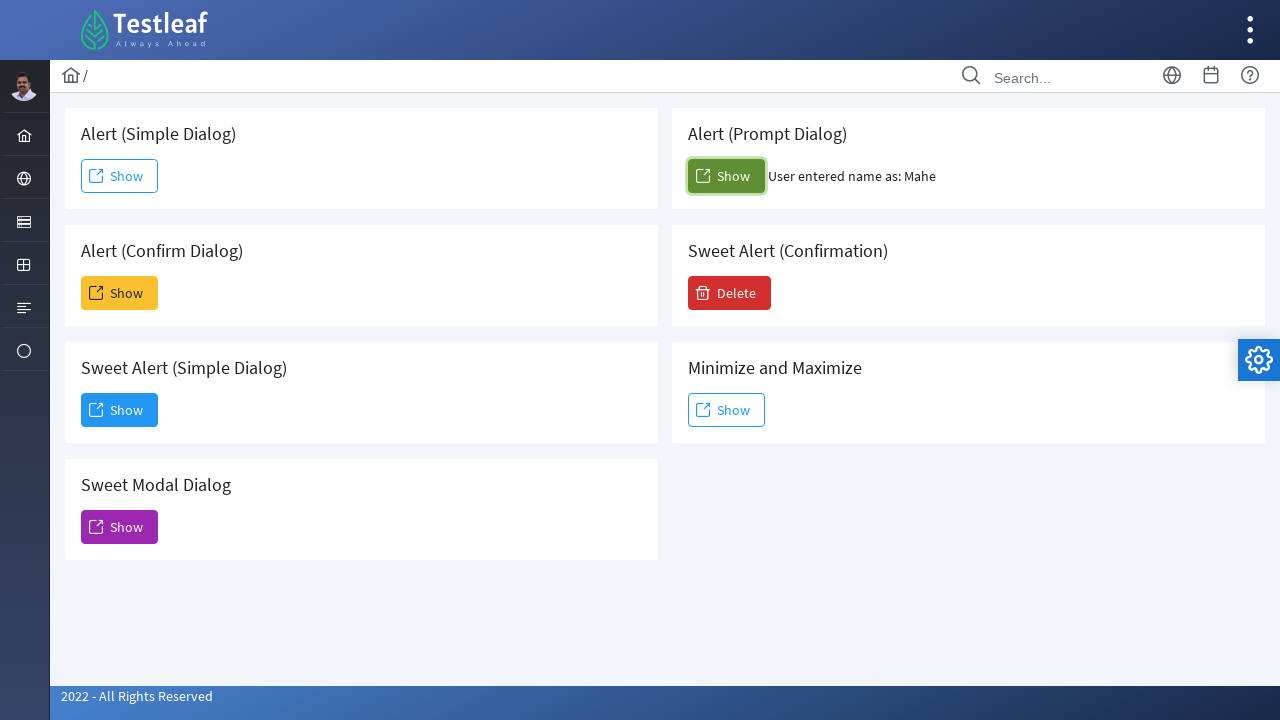

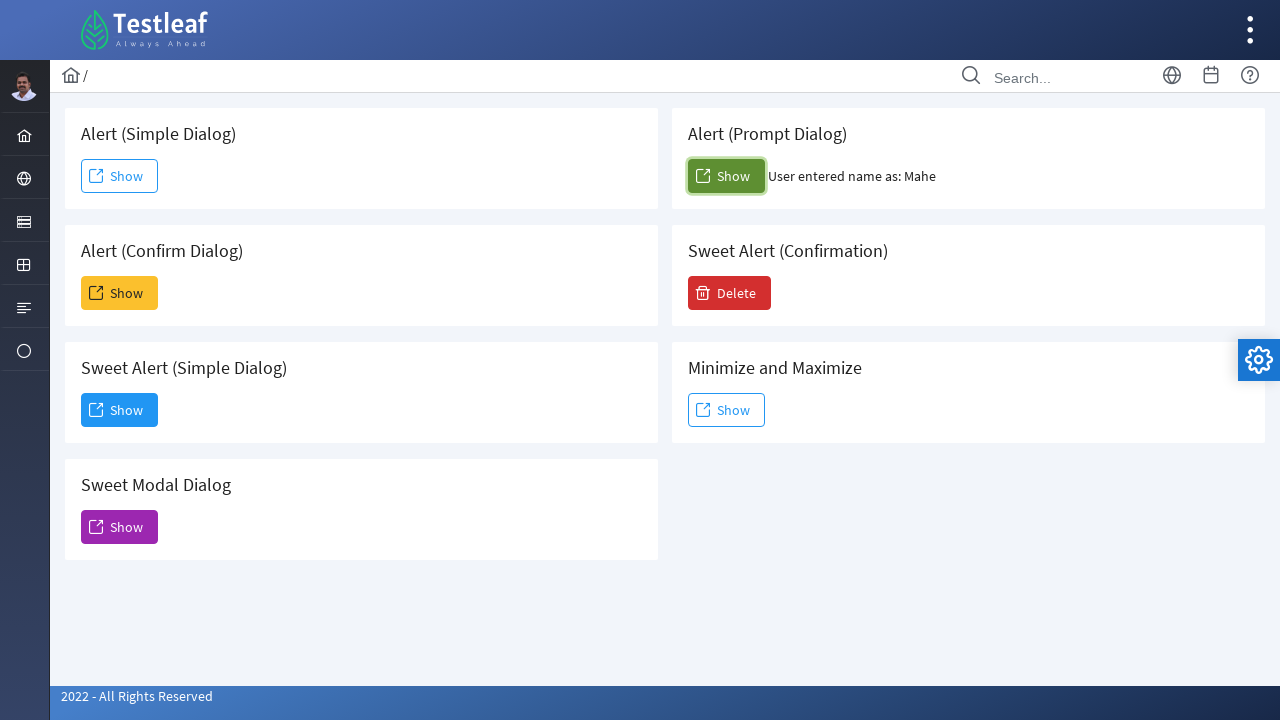